Tests React Semantic UI dropdown by selecting different names and verifying they are displayed

Starting URL: https://react.semantic-ui.com/maximize/dropdown-example-selection/

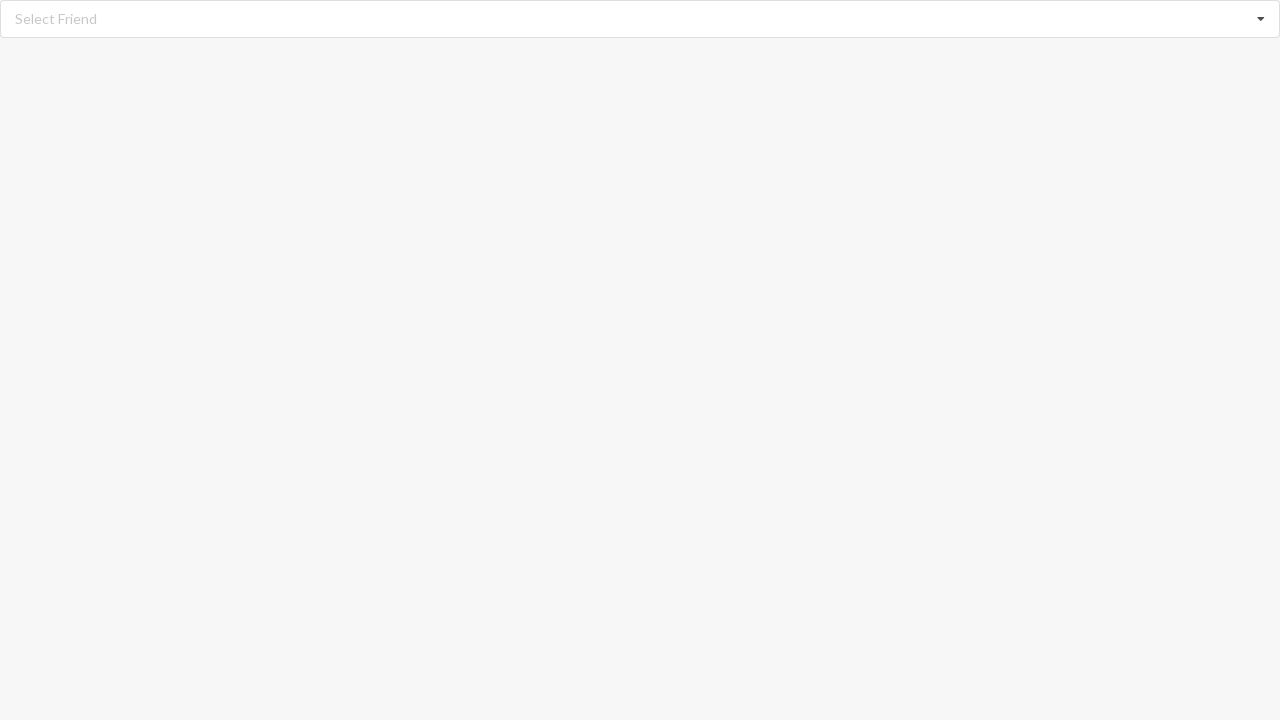

Clicked dropdown to open selection menu at (640, 19) on xpath=//div[@class='ui fluid selection dropdown']
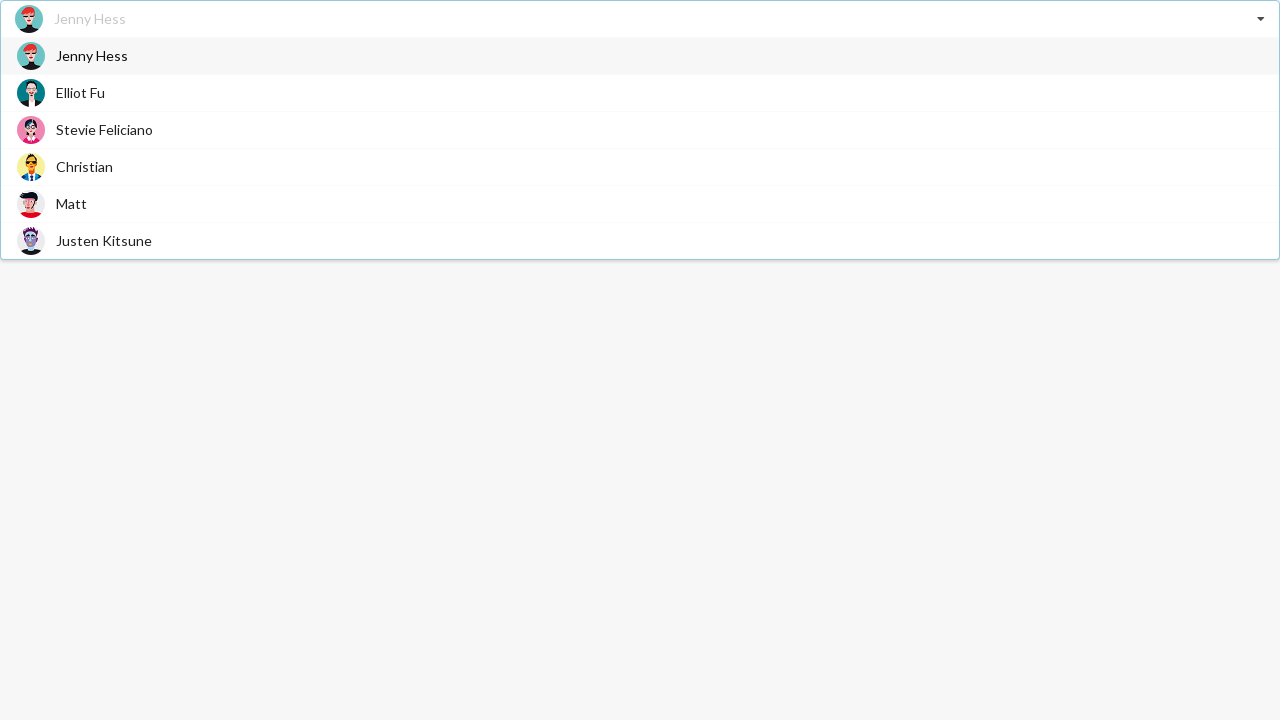

Dropdown menu opened and options are visible
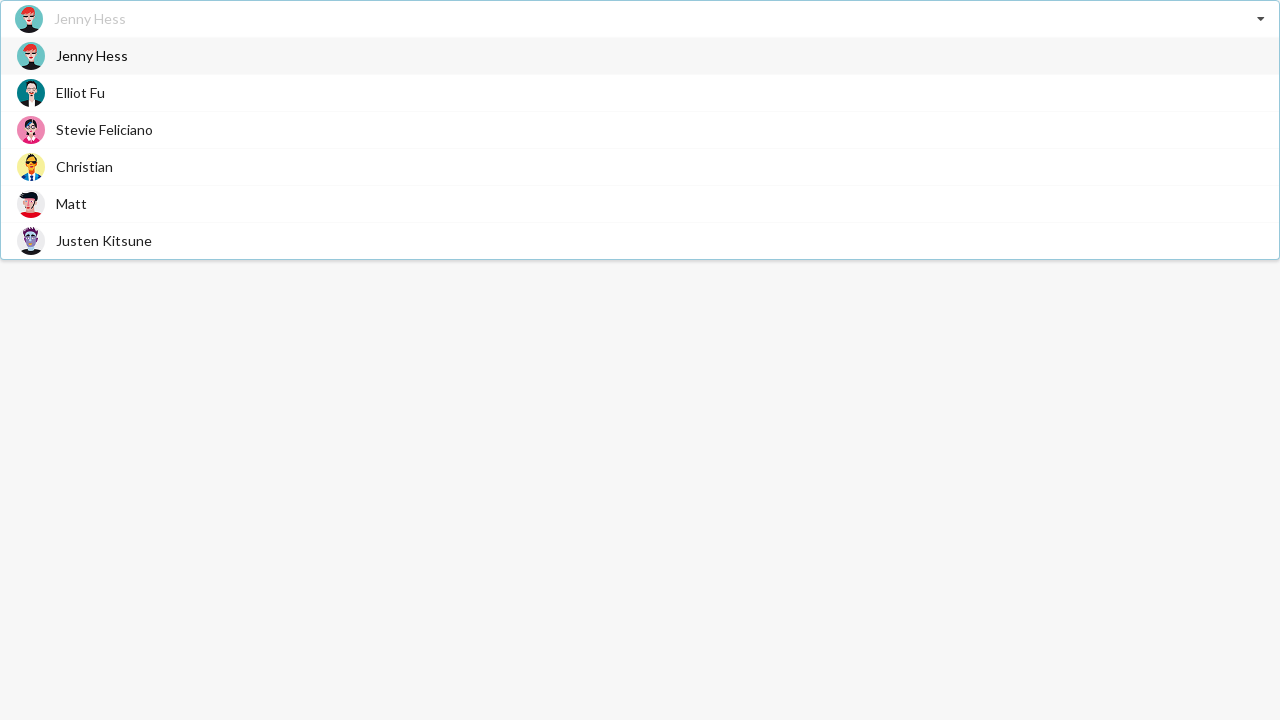

Selected 'Matt' from dropdown options at (72, 204) on xpath=//div[@class='ui active visible fluid selection dropdown']//span[text()='M
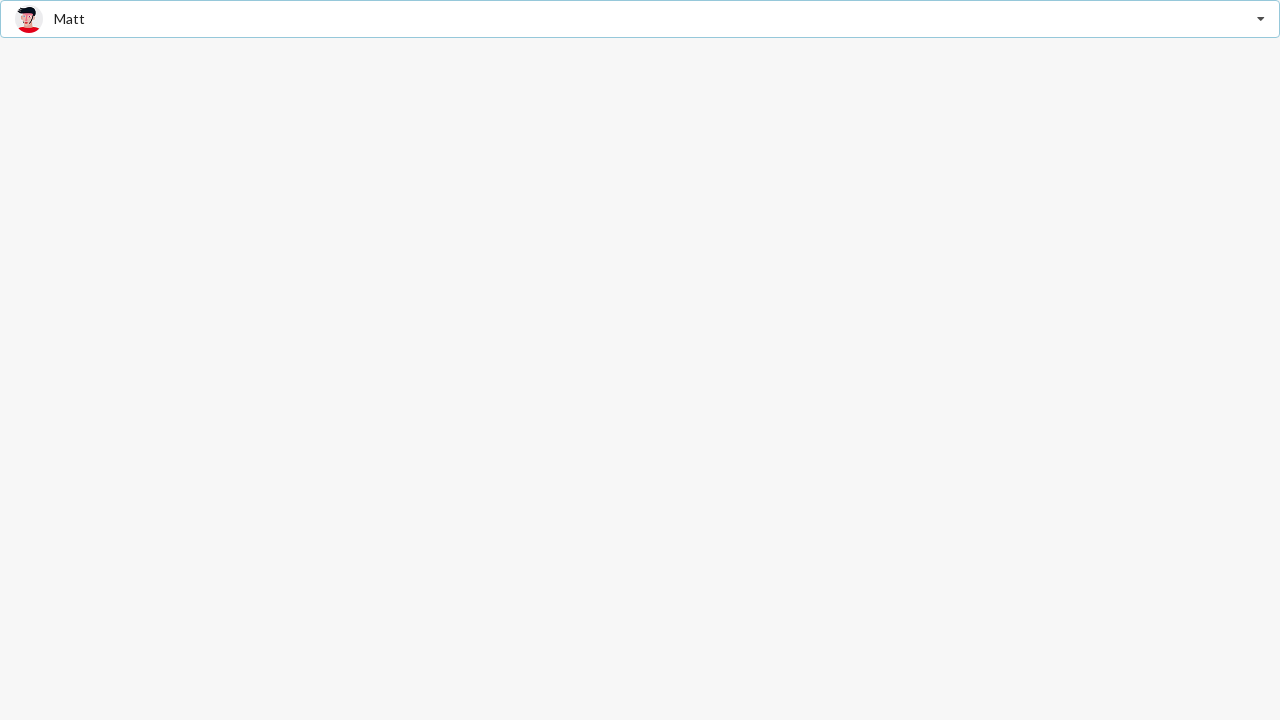

Verified 'Matt' is now displayed as selected value
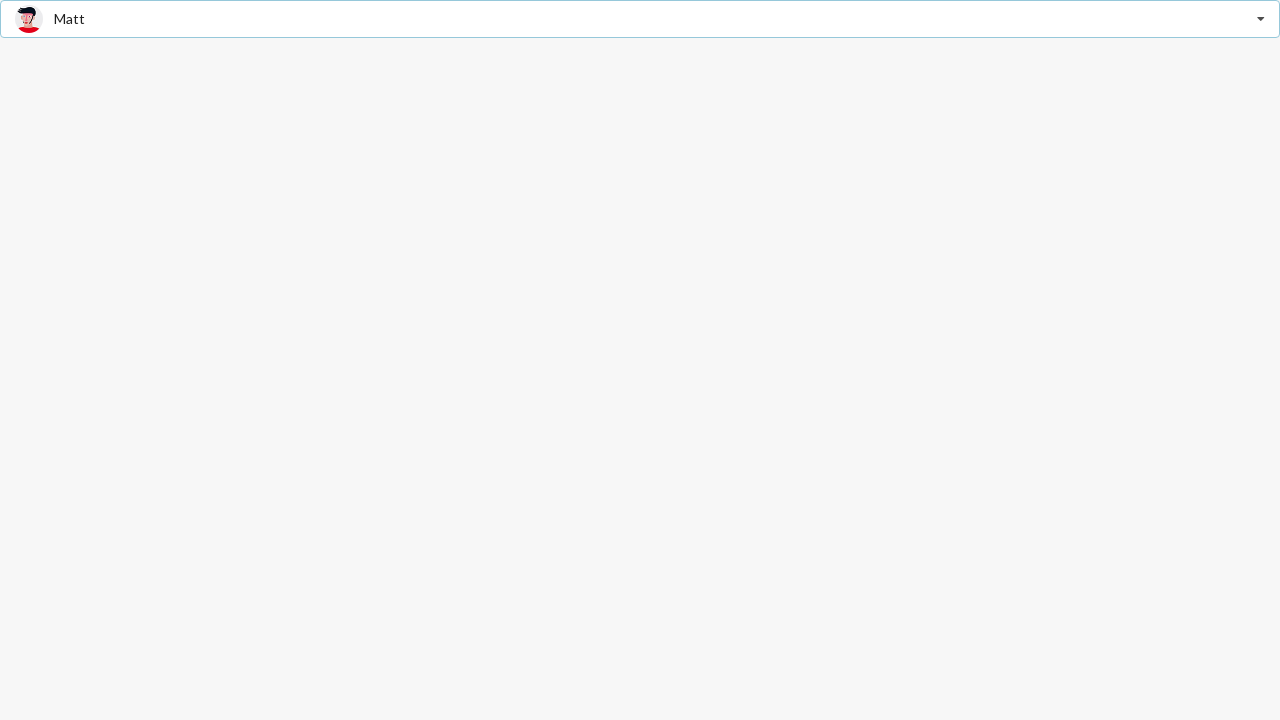

Clicked dropdown again to open selection menu at (640, 19) on xpath=//div[@class='ui fluid selection dropdown']
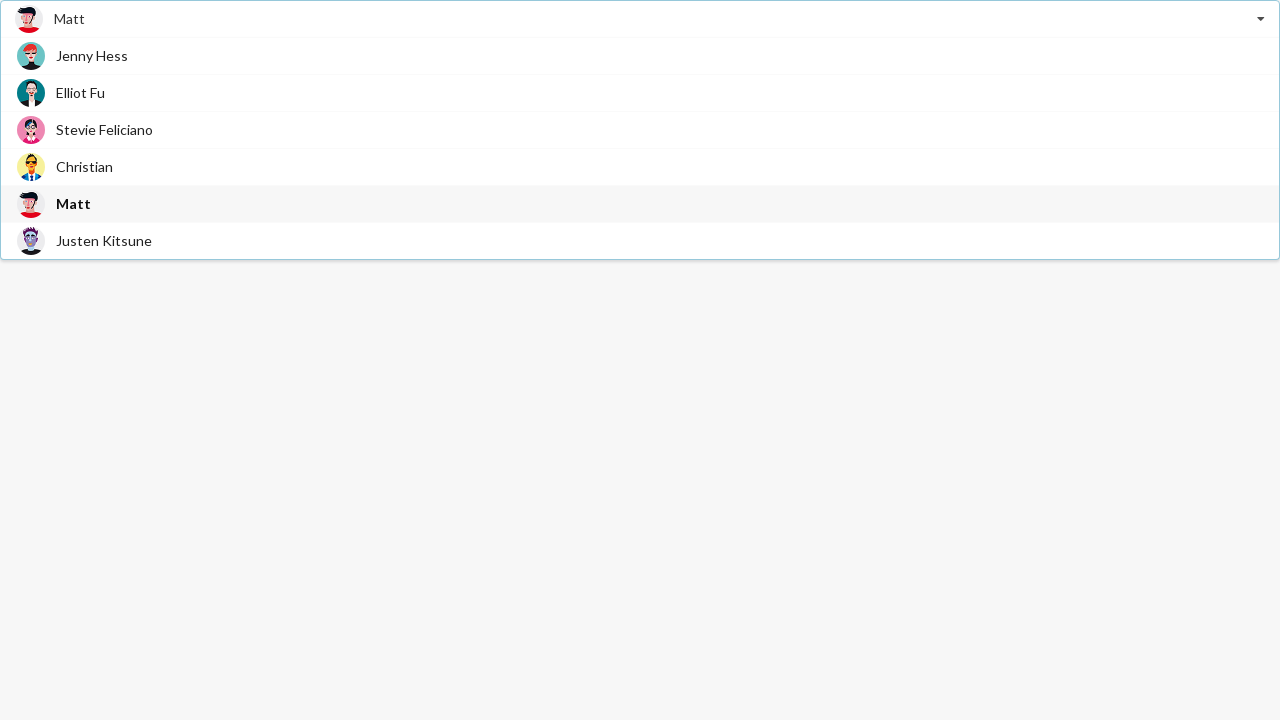

Dropdown menu opened and options are visible
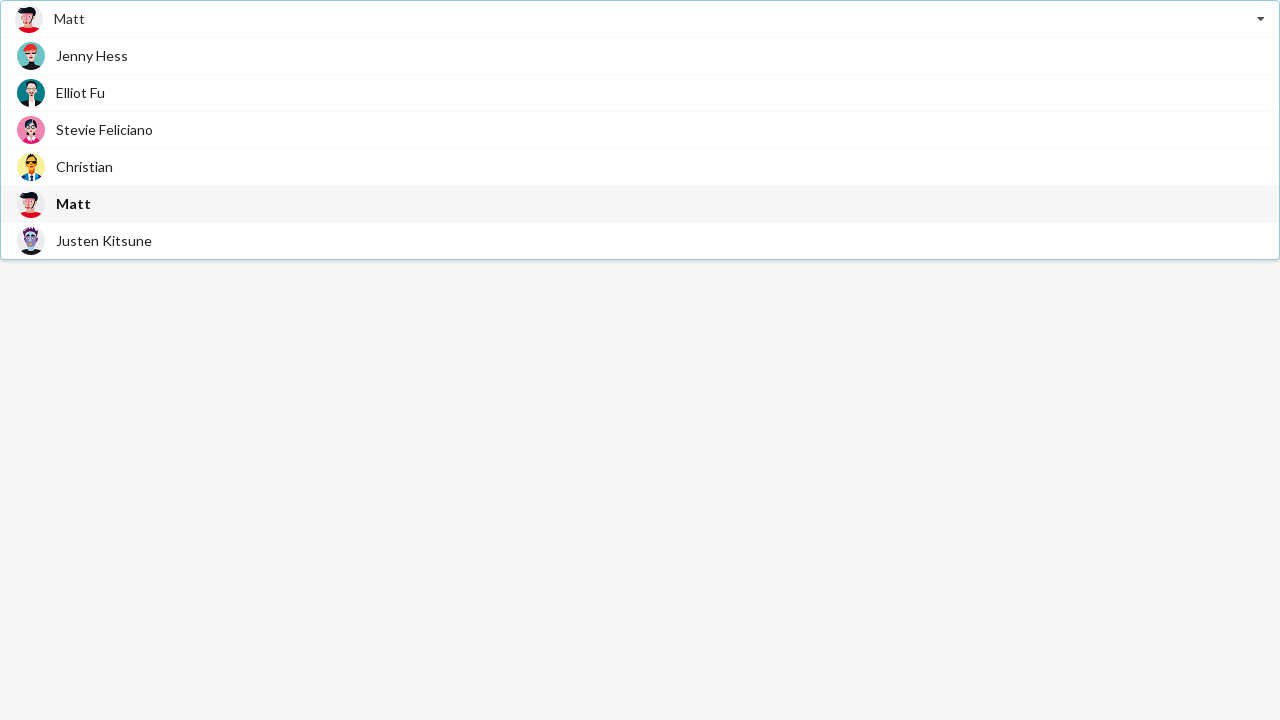

Selected 'Justen Kitsune' from dropdown options at (104, 240) on xpath=//div[@class='ui active visible fluid selection dropdown']//span[text()='J
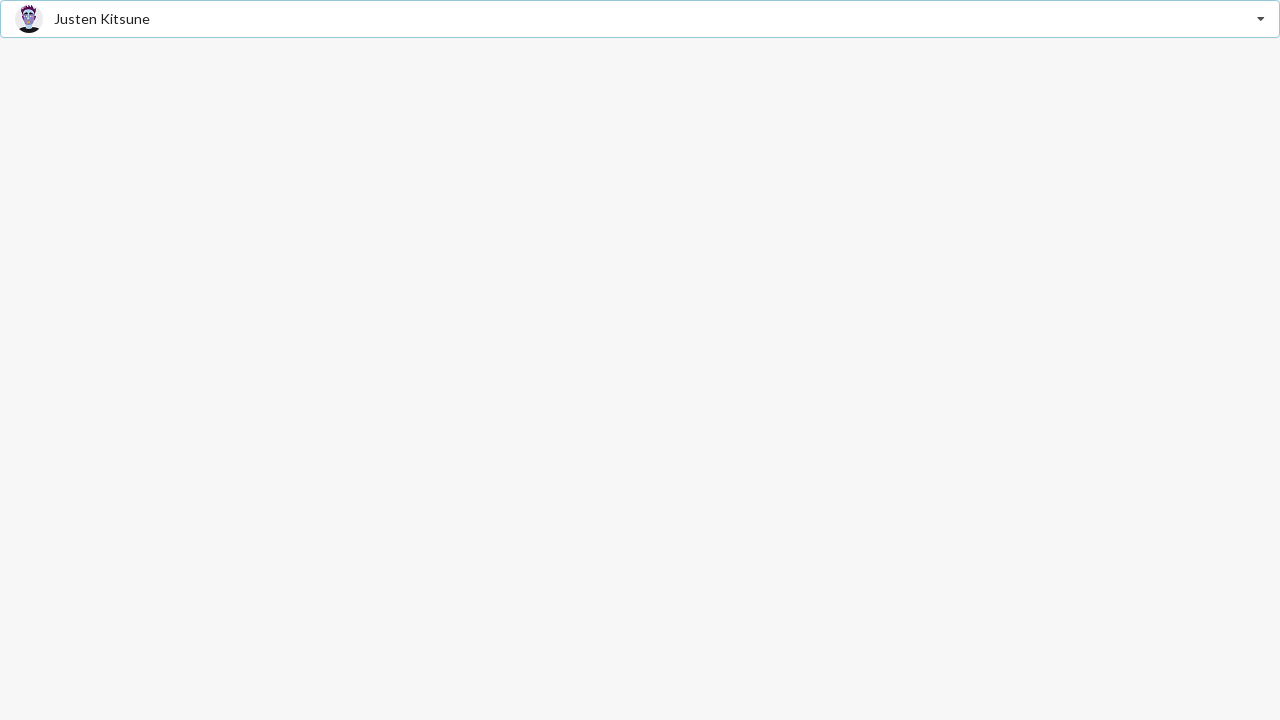

Verified 'Justen Kitsune' is now displayed as selected value
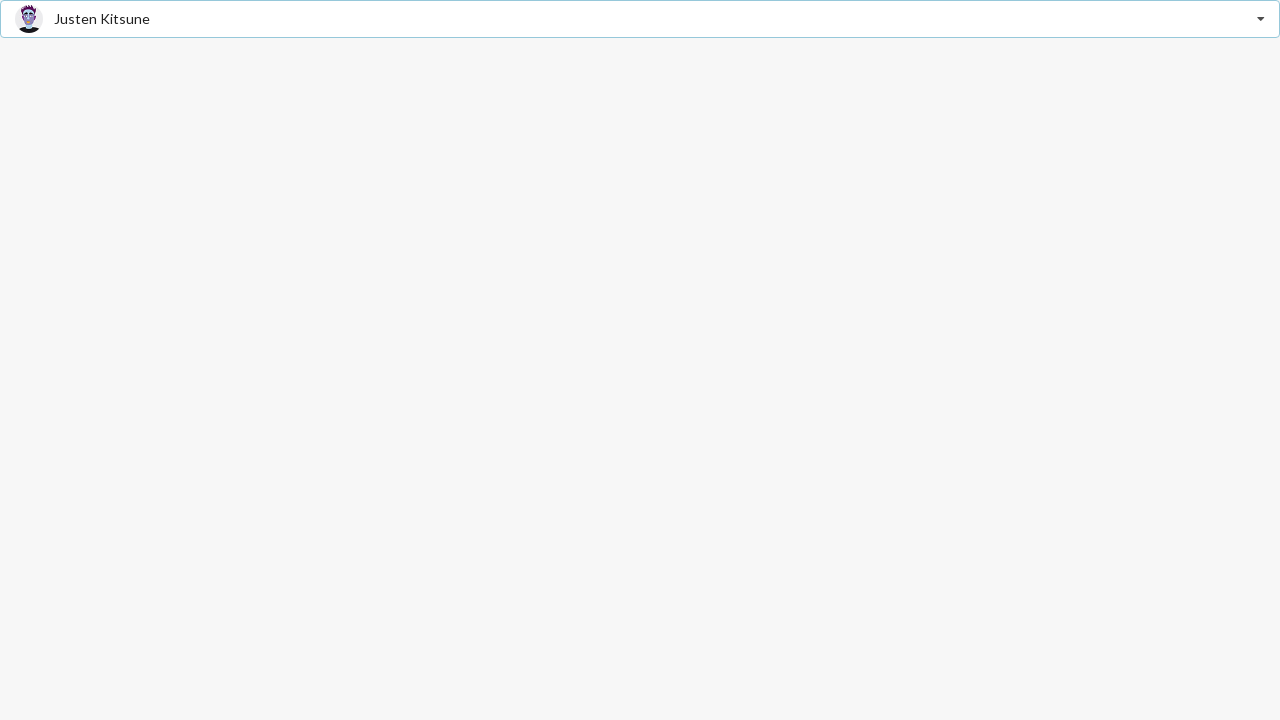

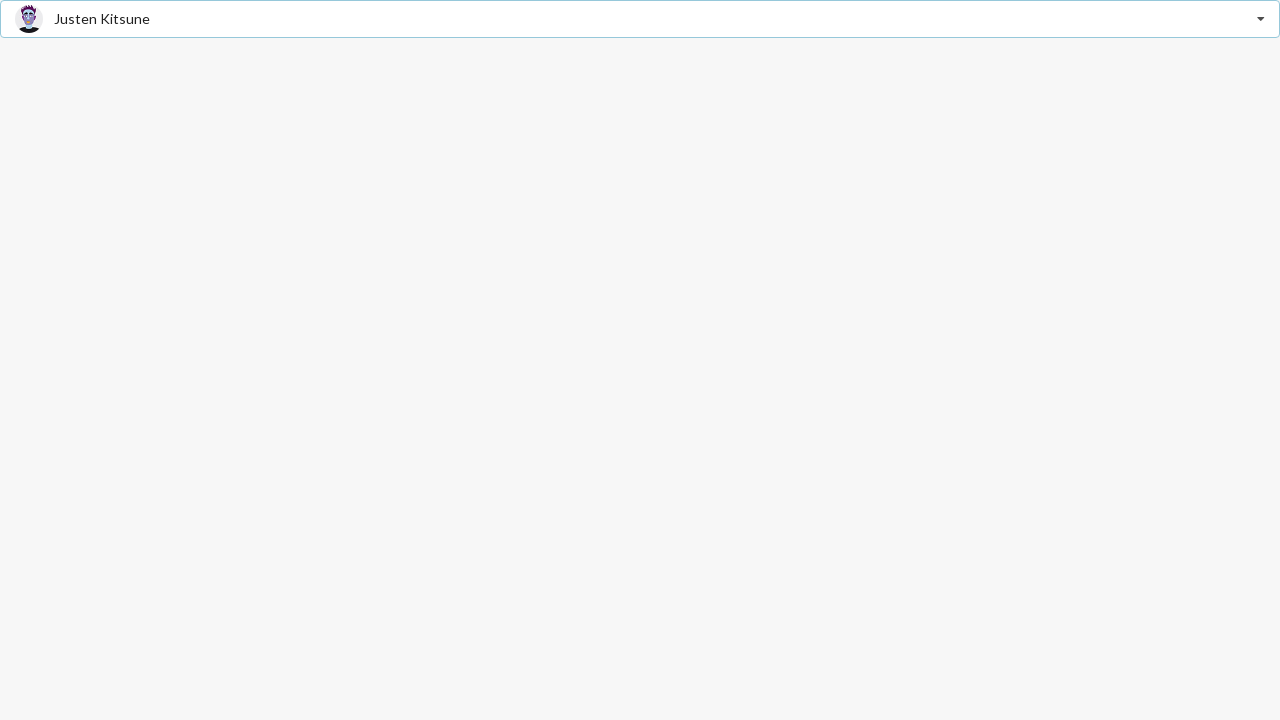